Tests dropdown functionality by selecting "Option 1" from a dropdown menu using index-based selection

Starting URL: https://testcenter.techproeducation.com/index.php?page=dropdown

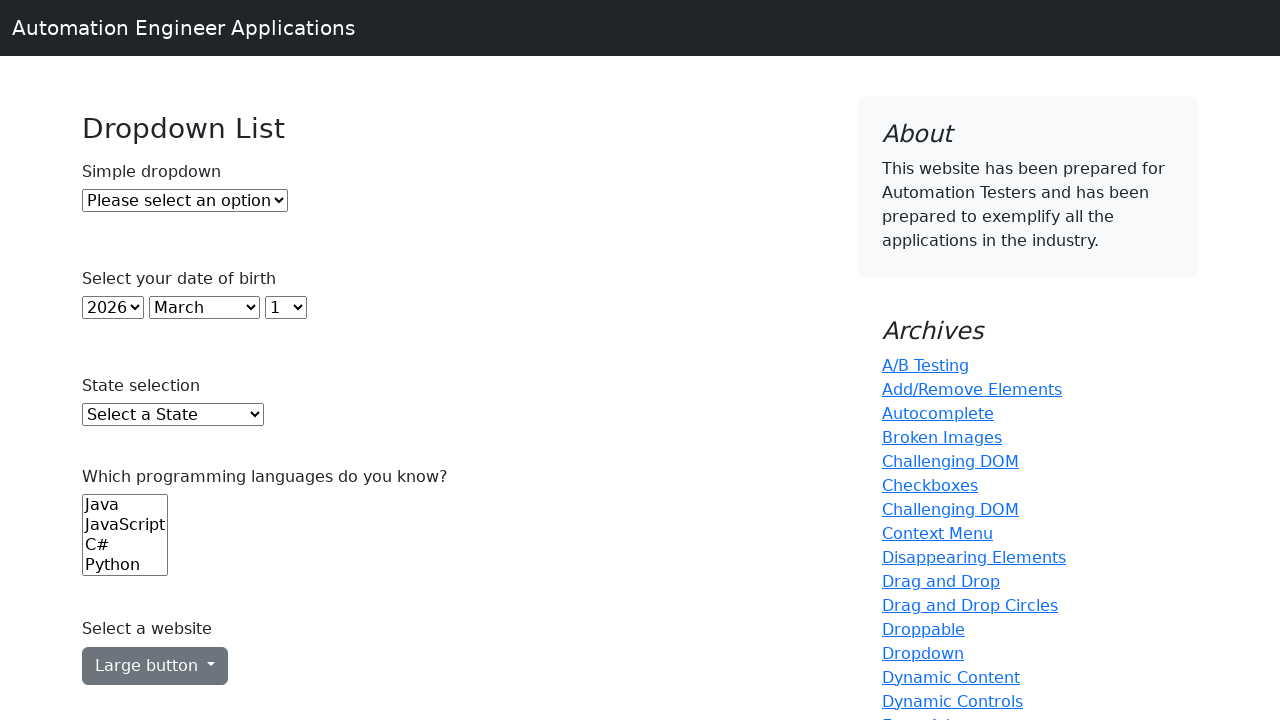

Navigated to dropdown test page
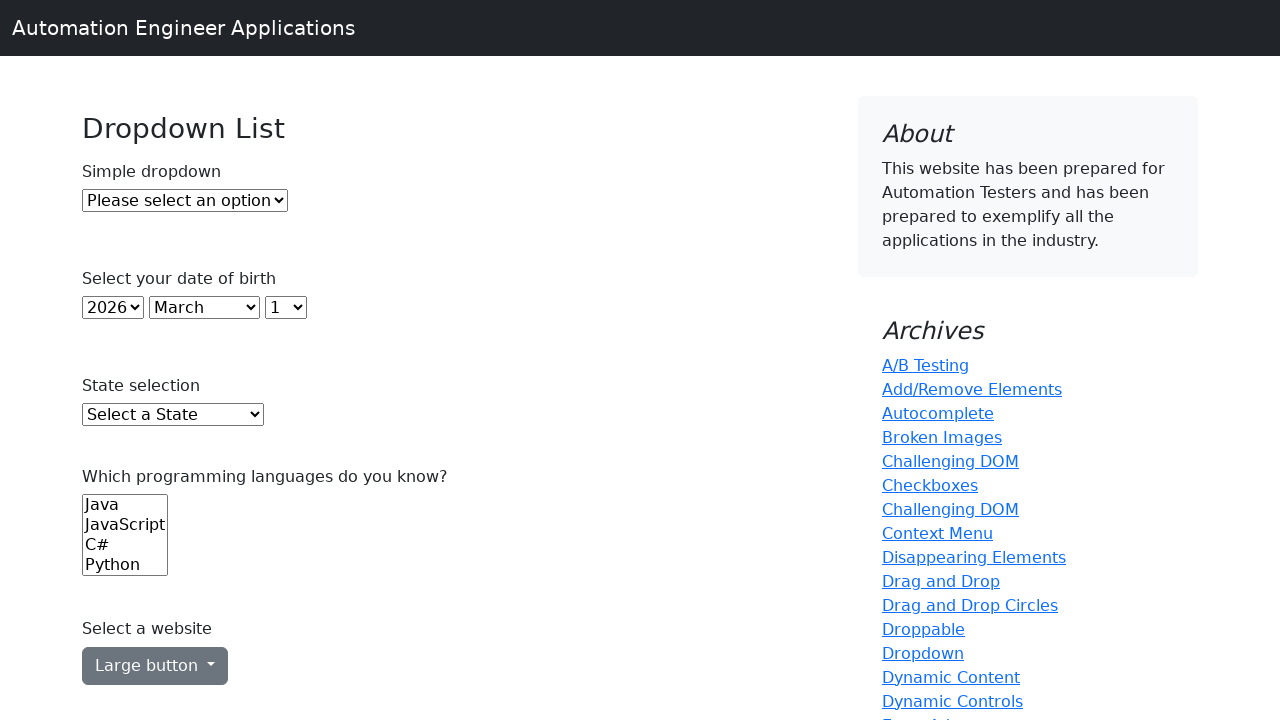

Selected 'Option 1' from dropdown menu using index-based selection on #dropdown
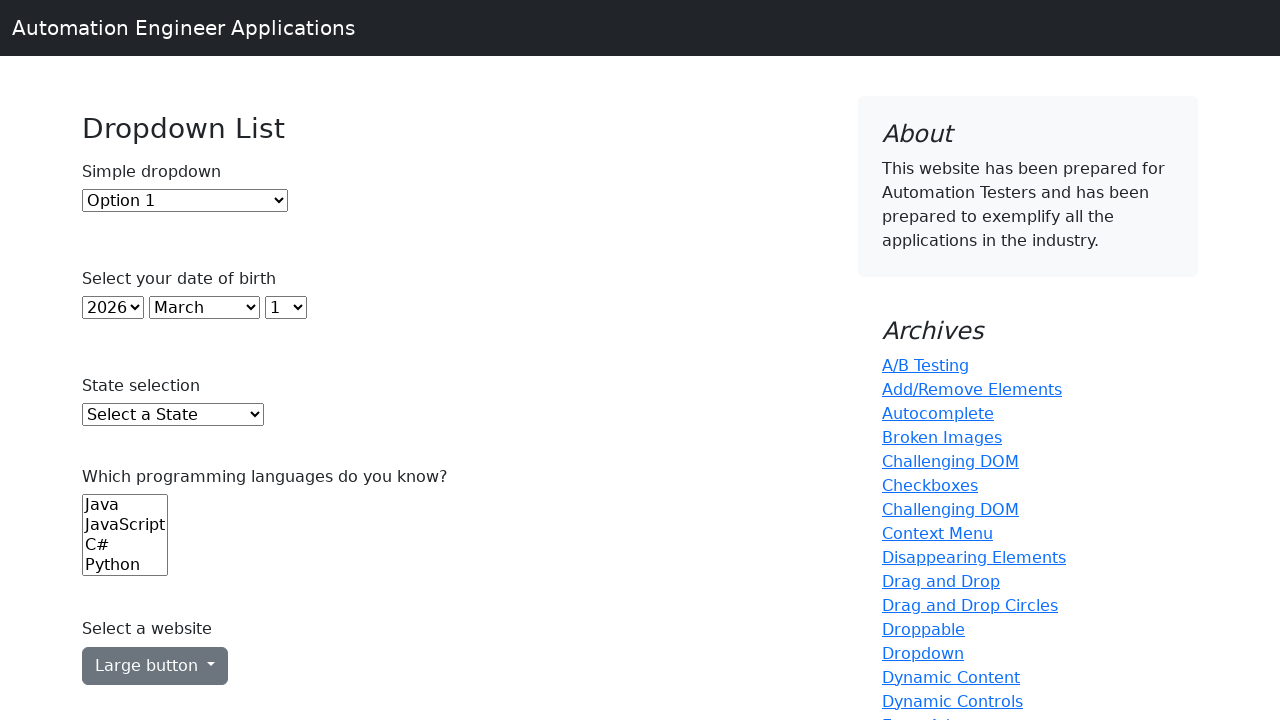

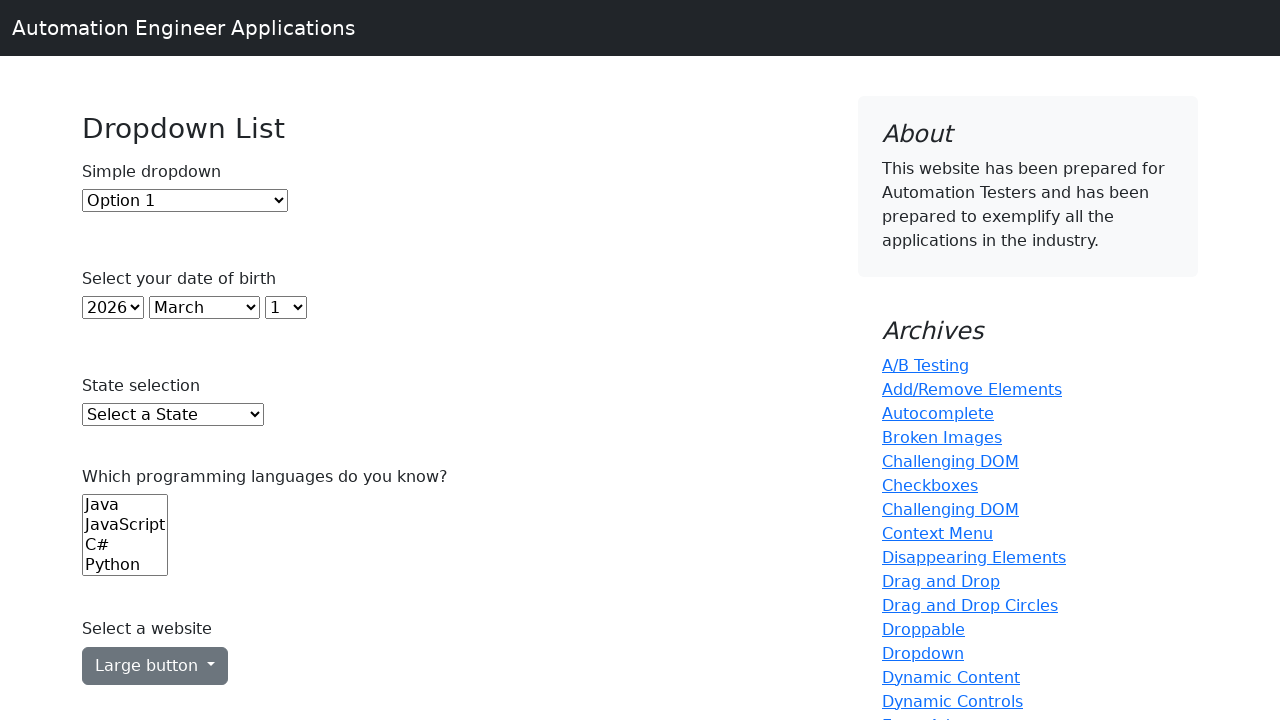